Tests that the OrangeHRM demo homepage loads correctly by verifying the page title is "OrangeHRM" and the login page heading displays "Login".

Starting URL: https://opensource-demo.orangehrmlive.com/

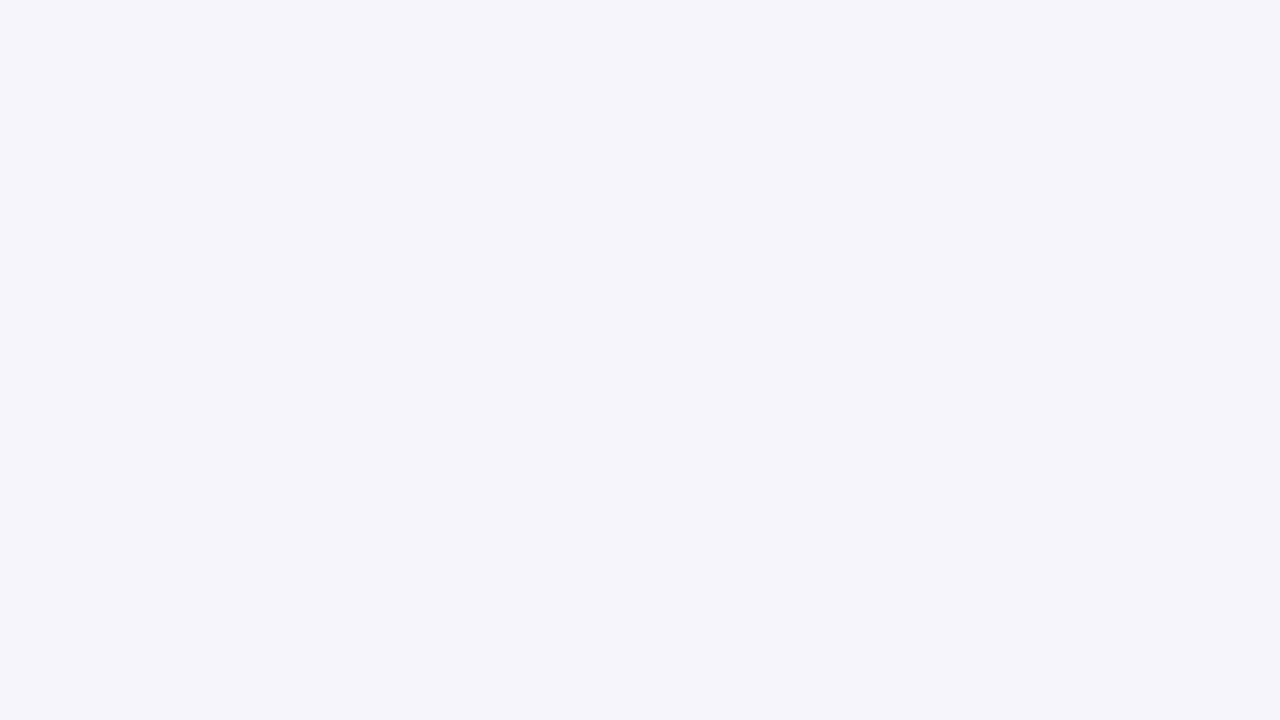

Navigated to OrangeHRM demo homepage
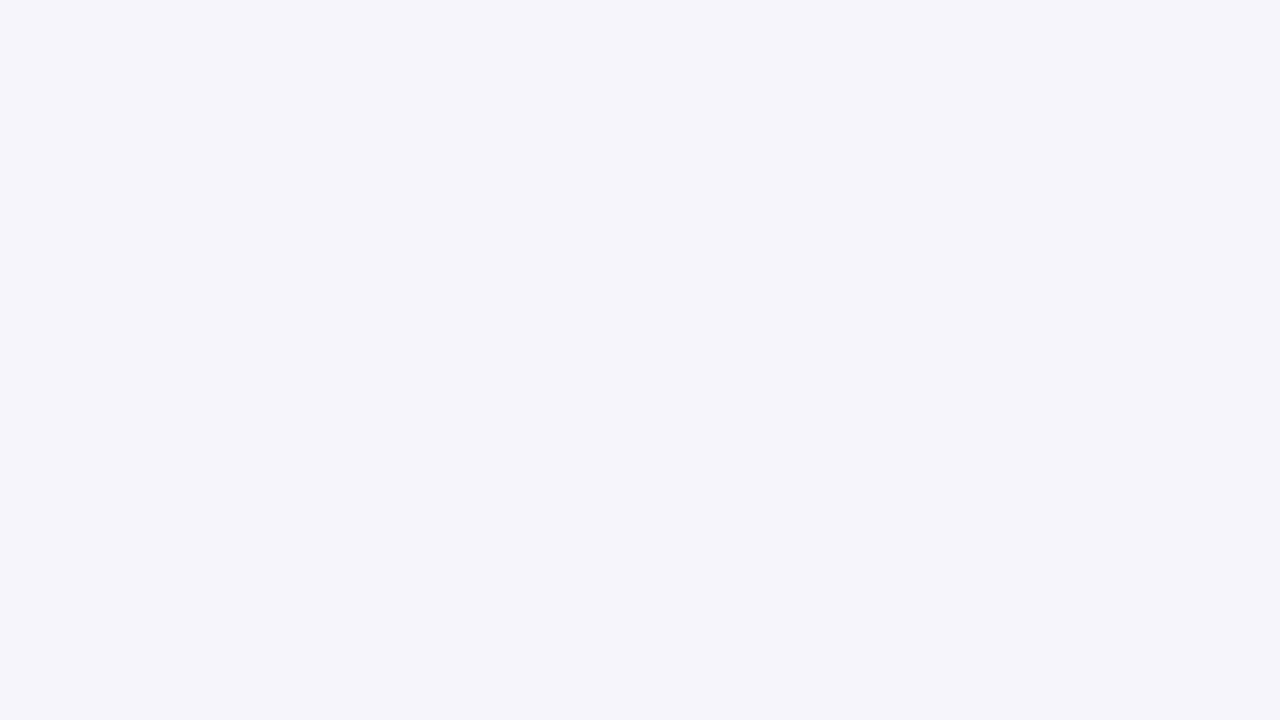

Login page heading loaded and visible
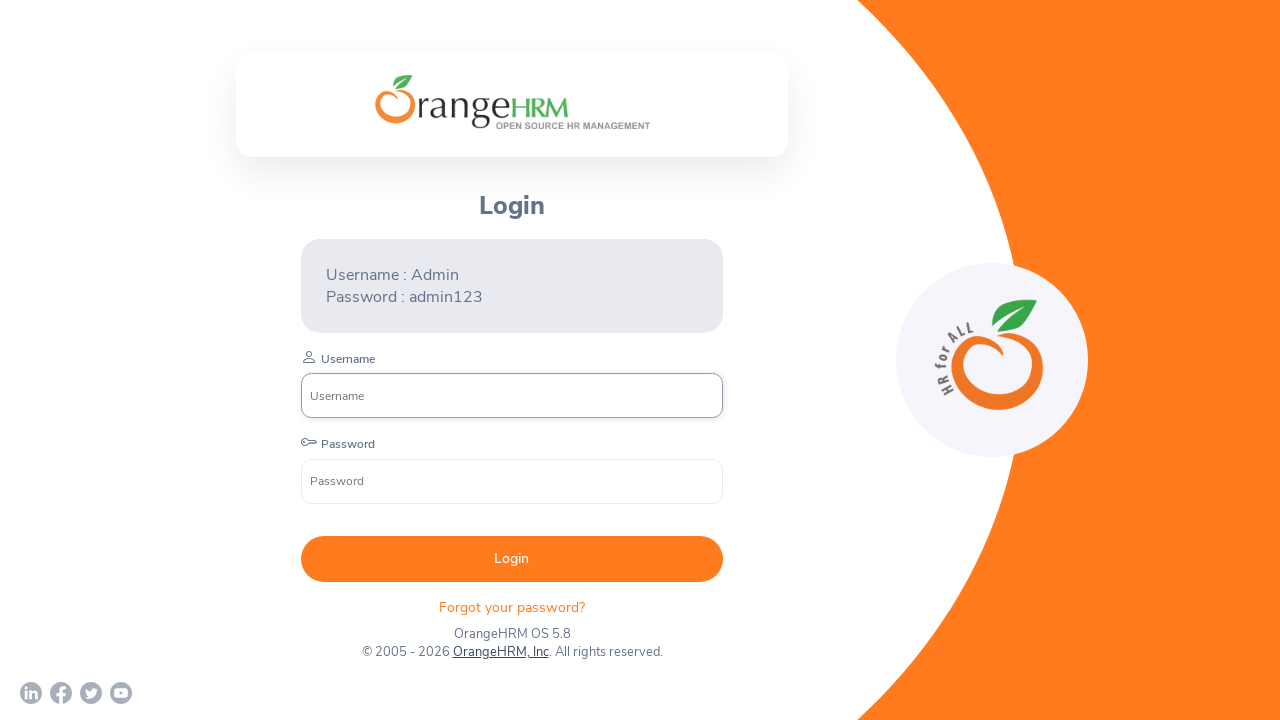

Verified page title is 'OrangeHRM'
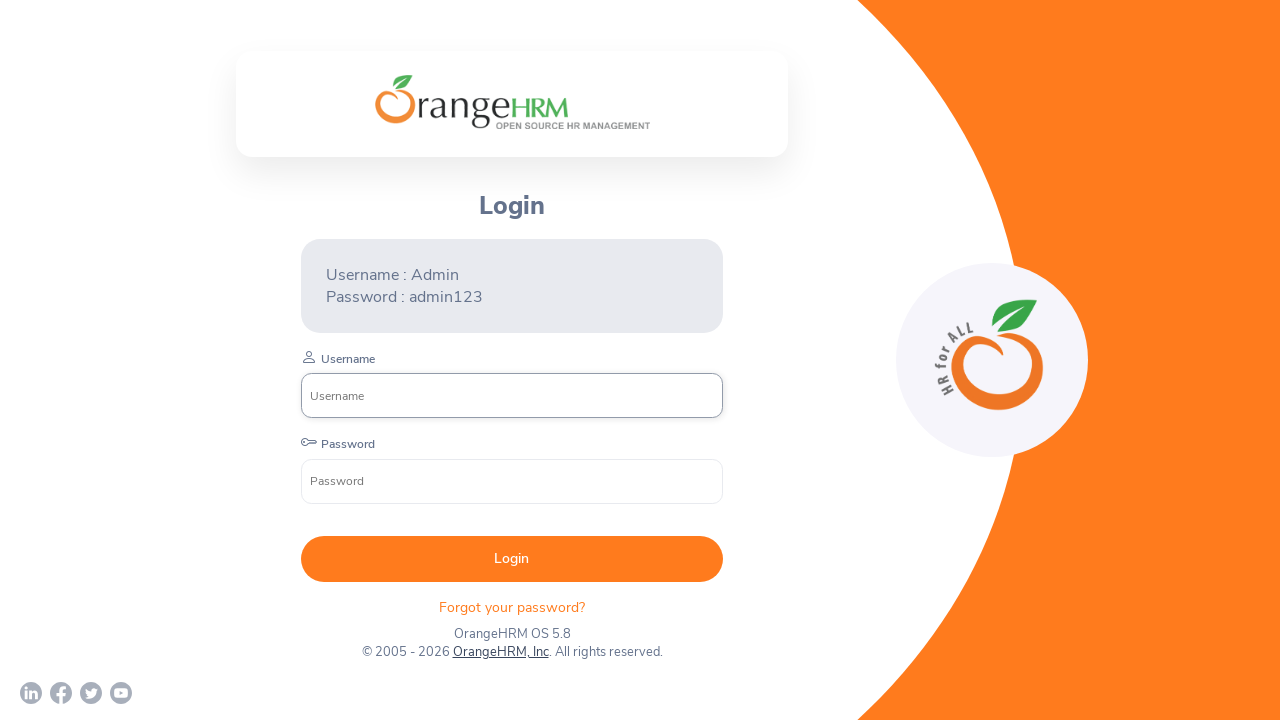

Verified login page heading displays 'Login'
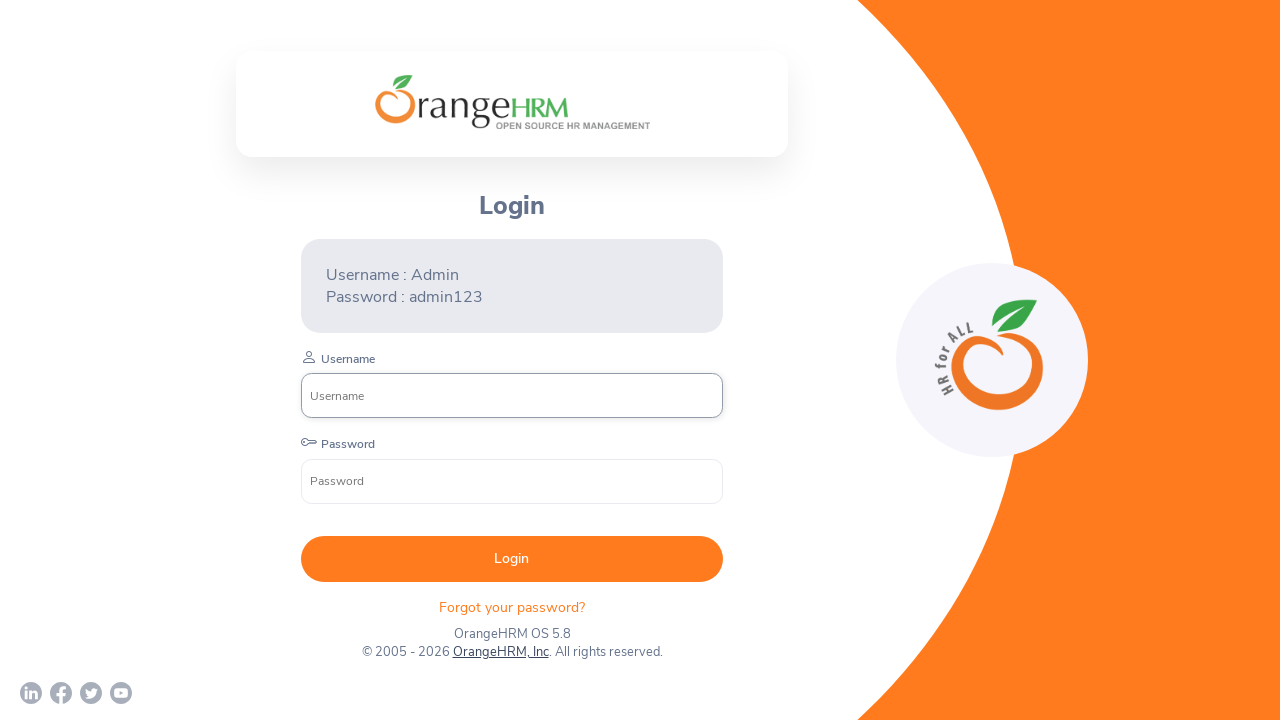

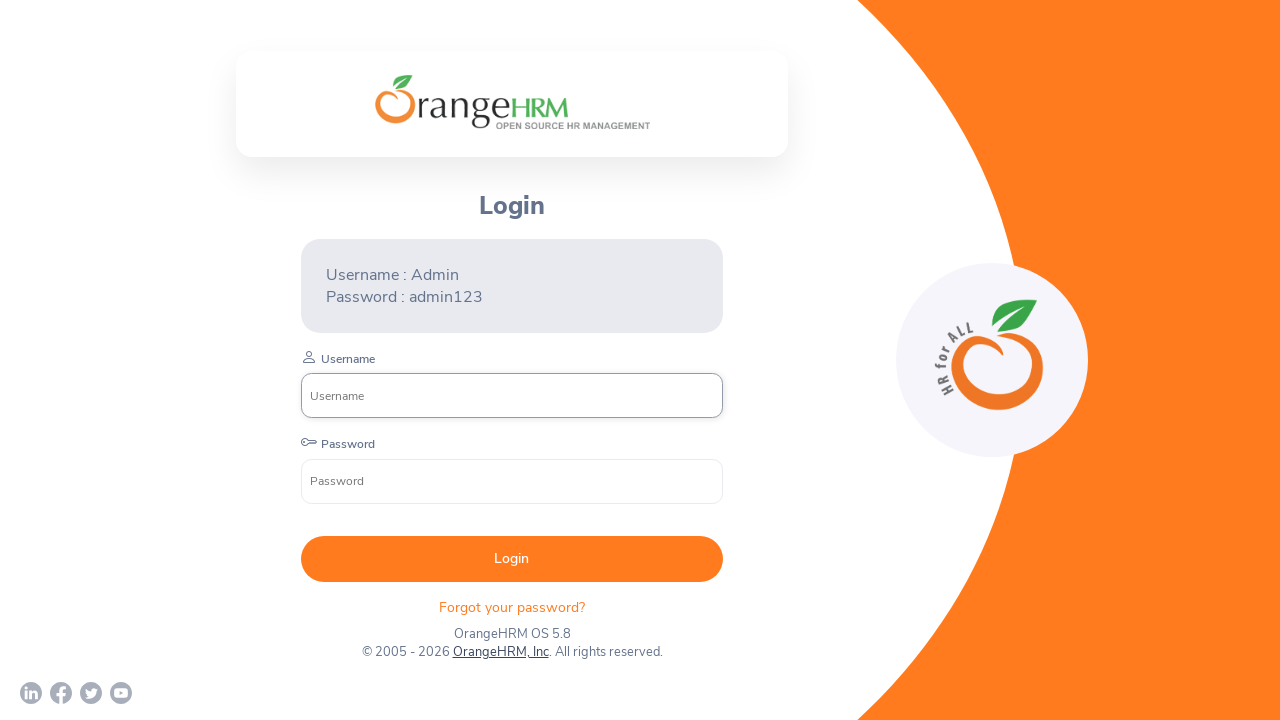